Tests finding a link by calculated text, clicking it, then filling out a form with personal information (first name, last name, city, country) and submitting it.

Starting URL: http://suninjuly.github.io/find_link_text

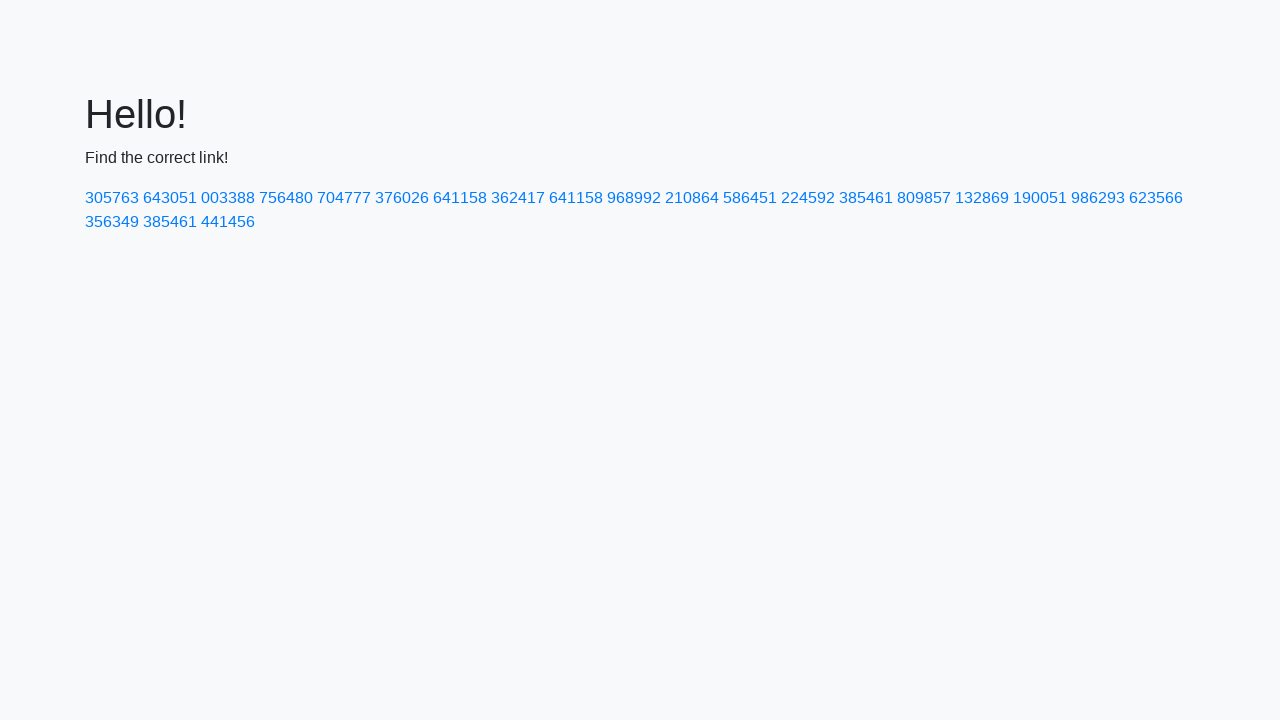

Calculated link text value: 224592
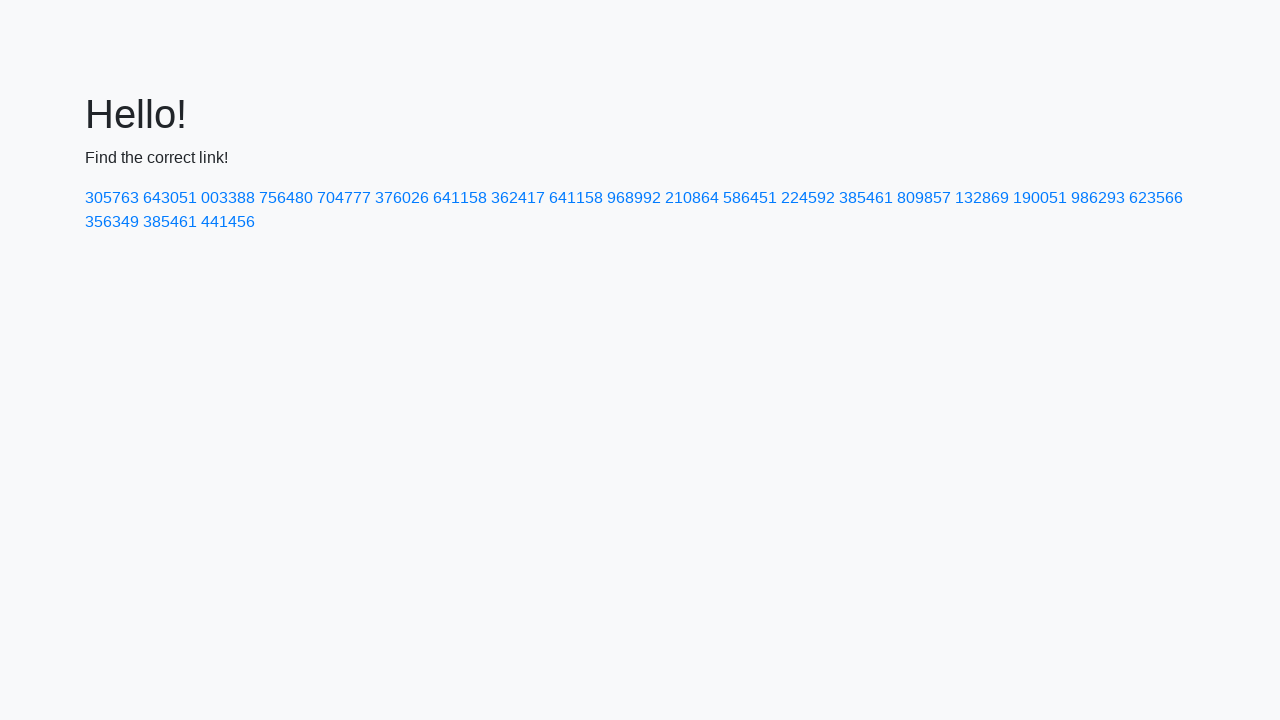

Clicked link with calculated text 224592 at (808, 198) on text=224592
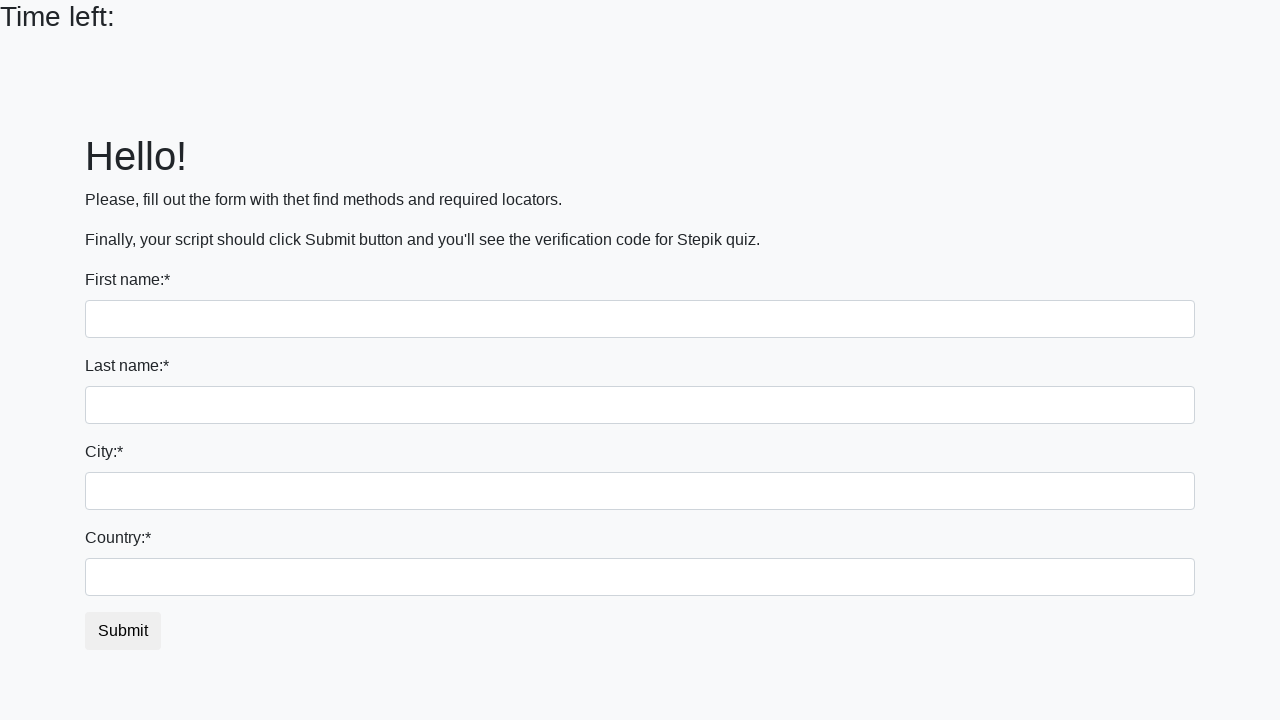

Filled first name field with 'Ivan' on input >> nth=0
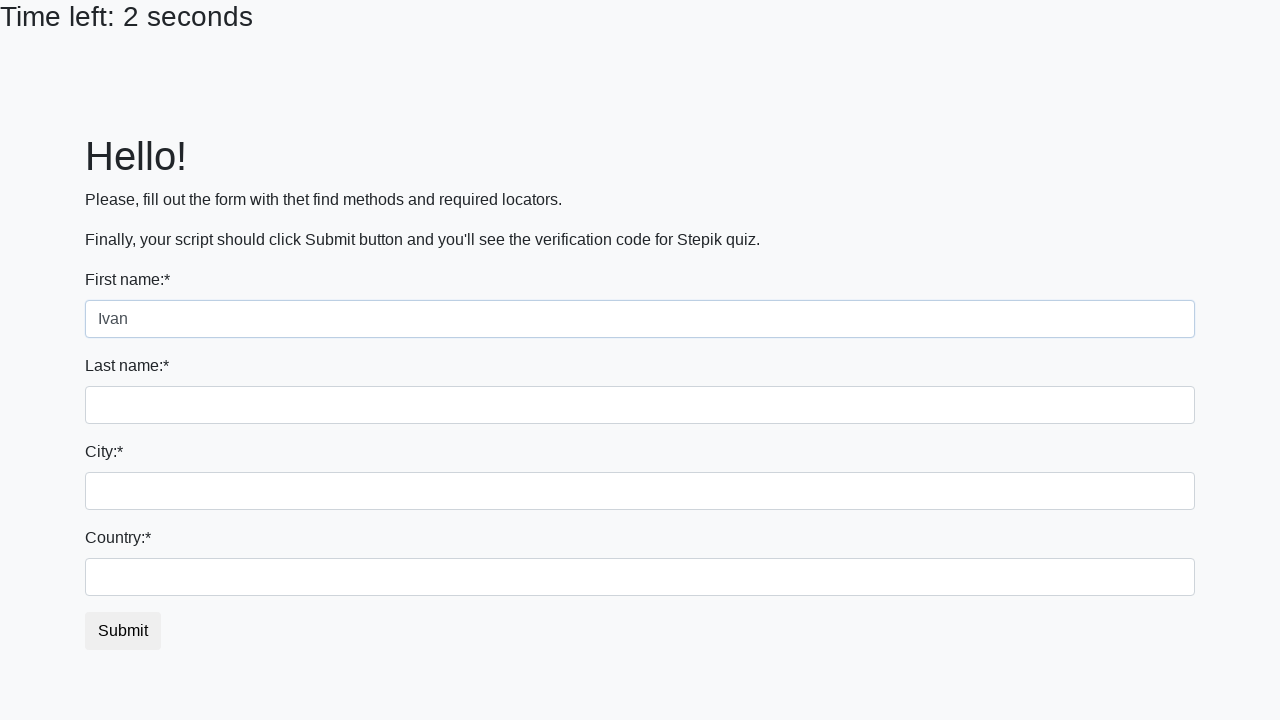

Filled last name field with 'Petrov' on input[name='last_name']
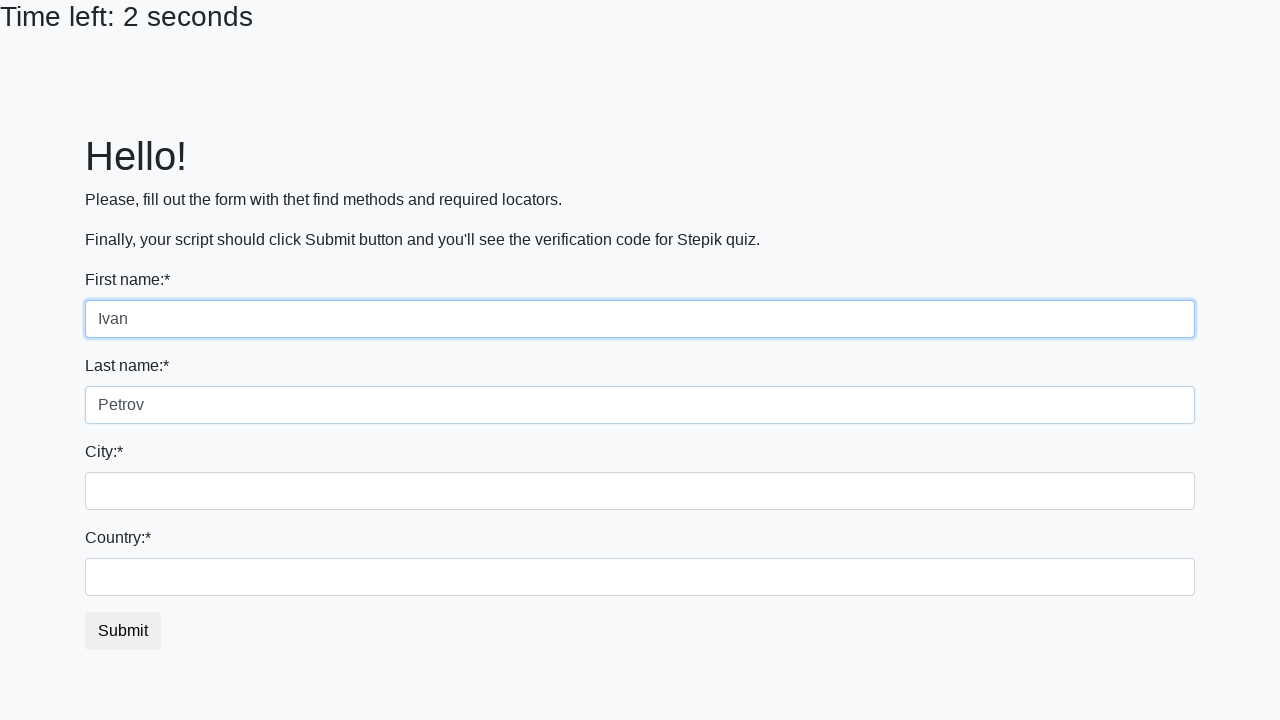

Filled city field with 'Smolensk' on .city
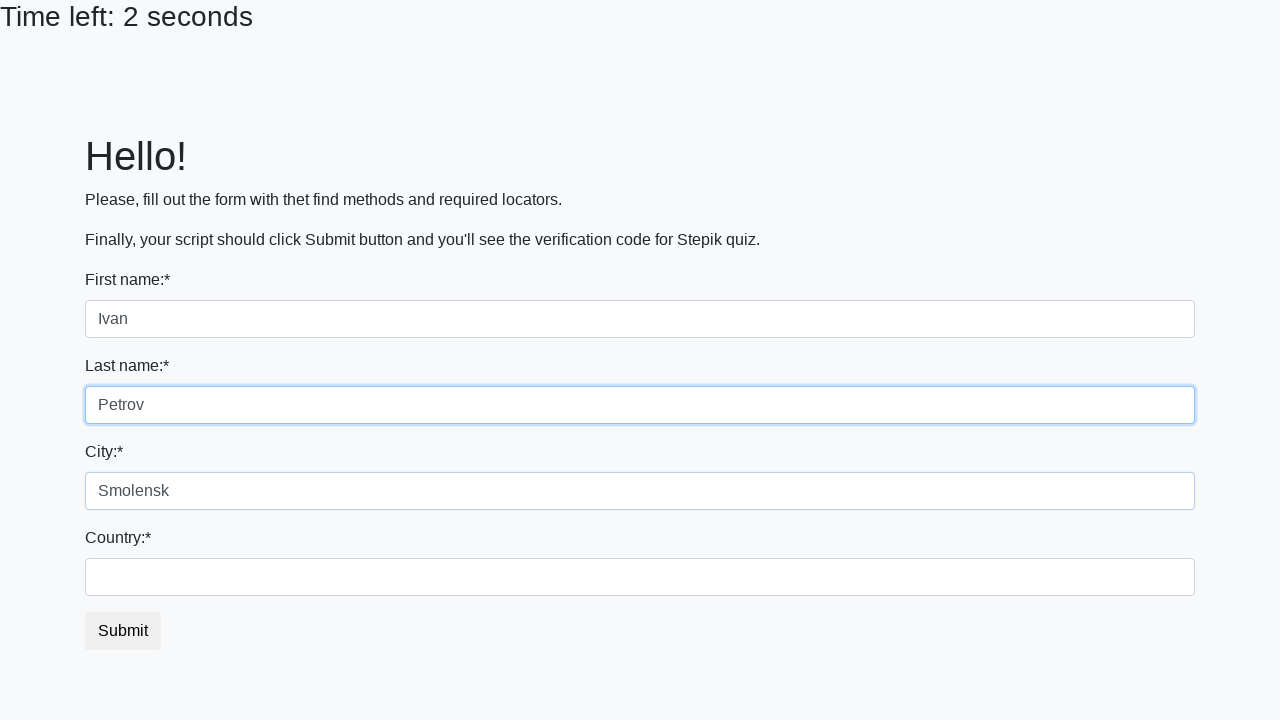

Filled country field with 'Russia' on #country
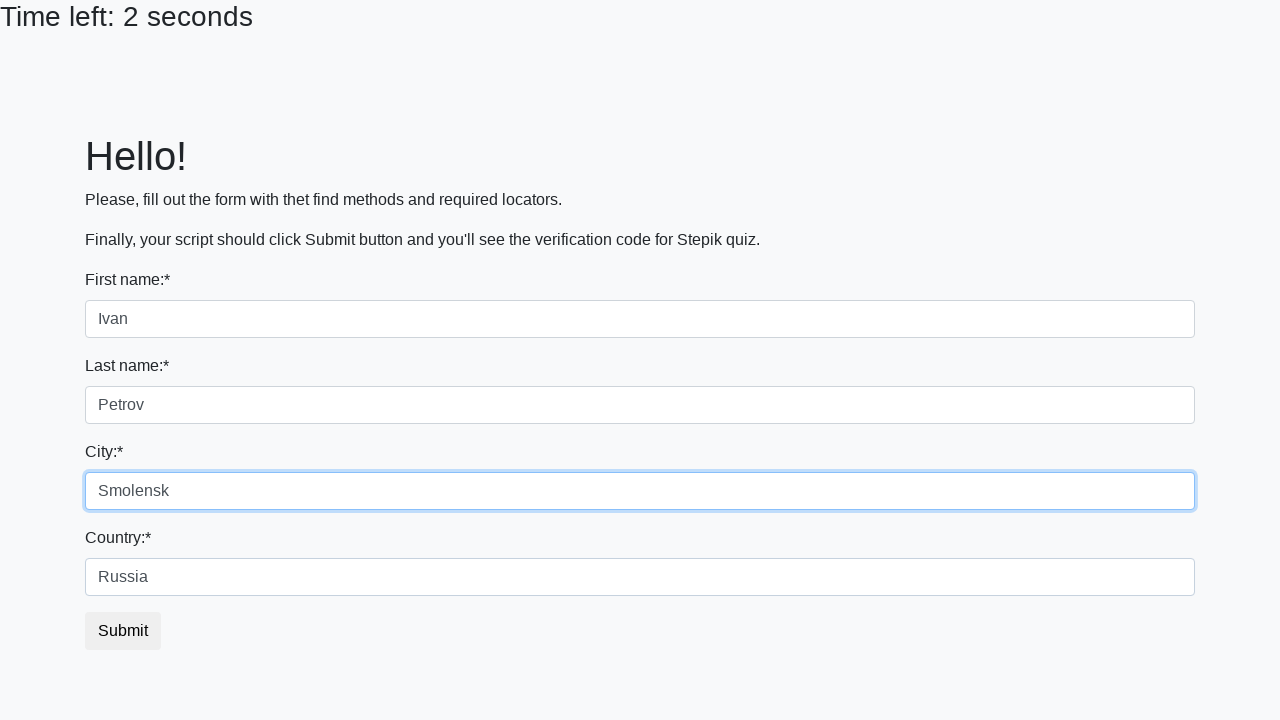

Clicked submit button to submit form at (123, 631) on button.btn
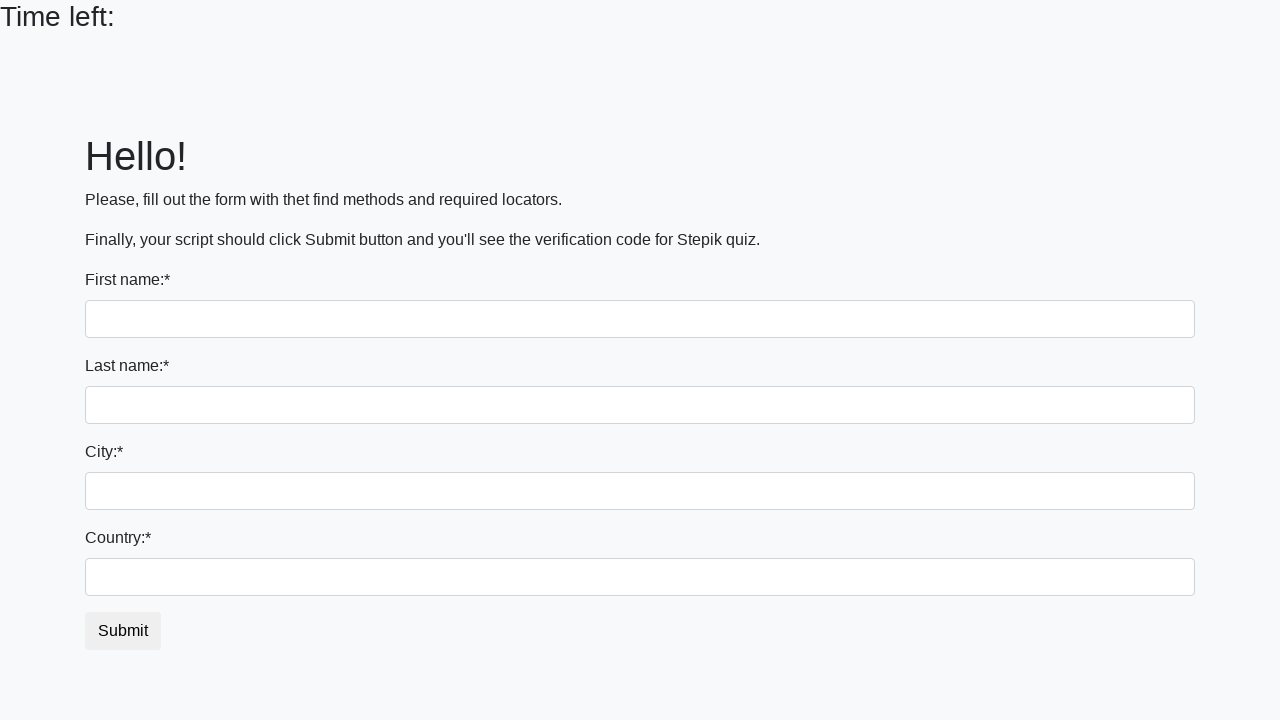

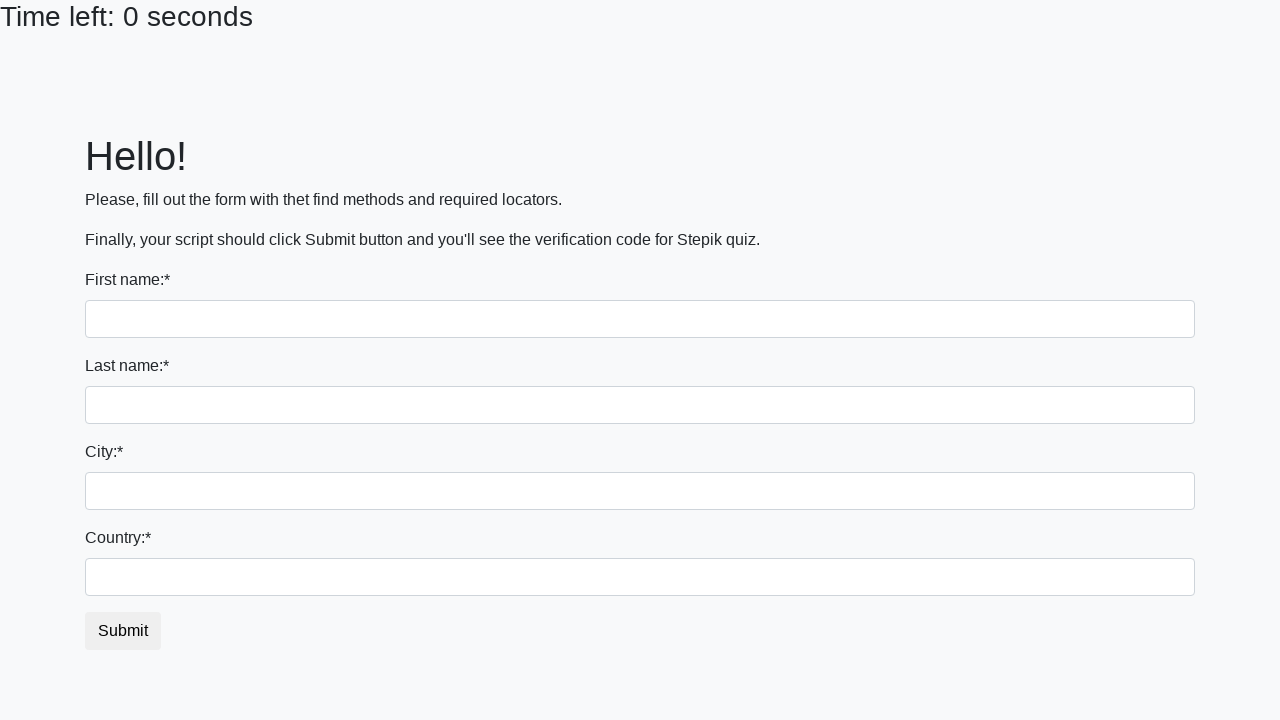